Tests that the toggle-all checkbox updates its state when individual items are completed or cleared

Starting URL: https://demo.playwright.dev/todomvc

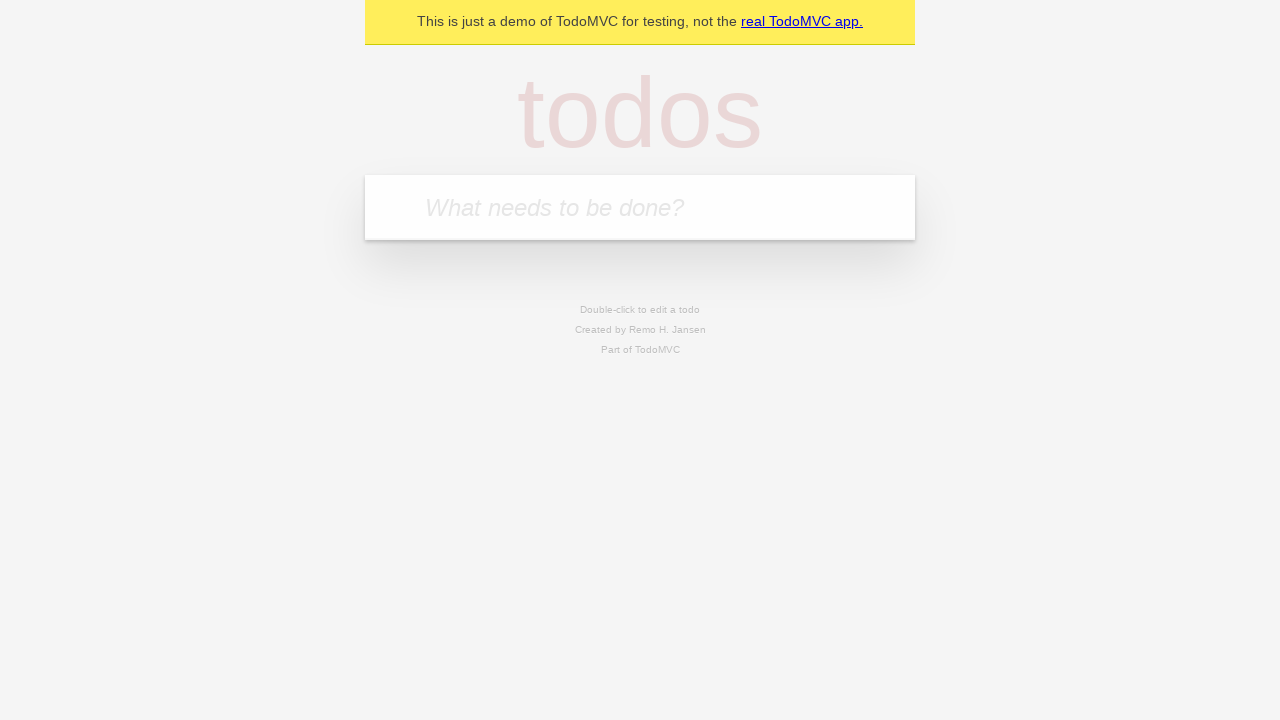

Filled first todo input with 'buy some cheese' on internal:attr=[placeholder="What needs to be done?"i]
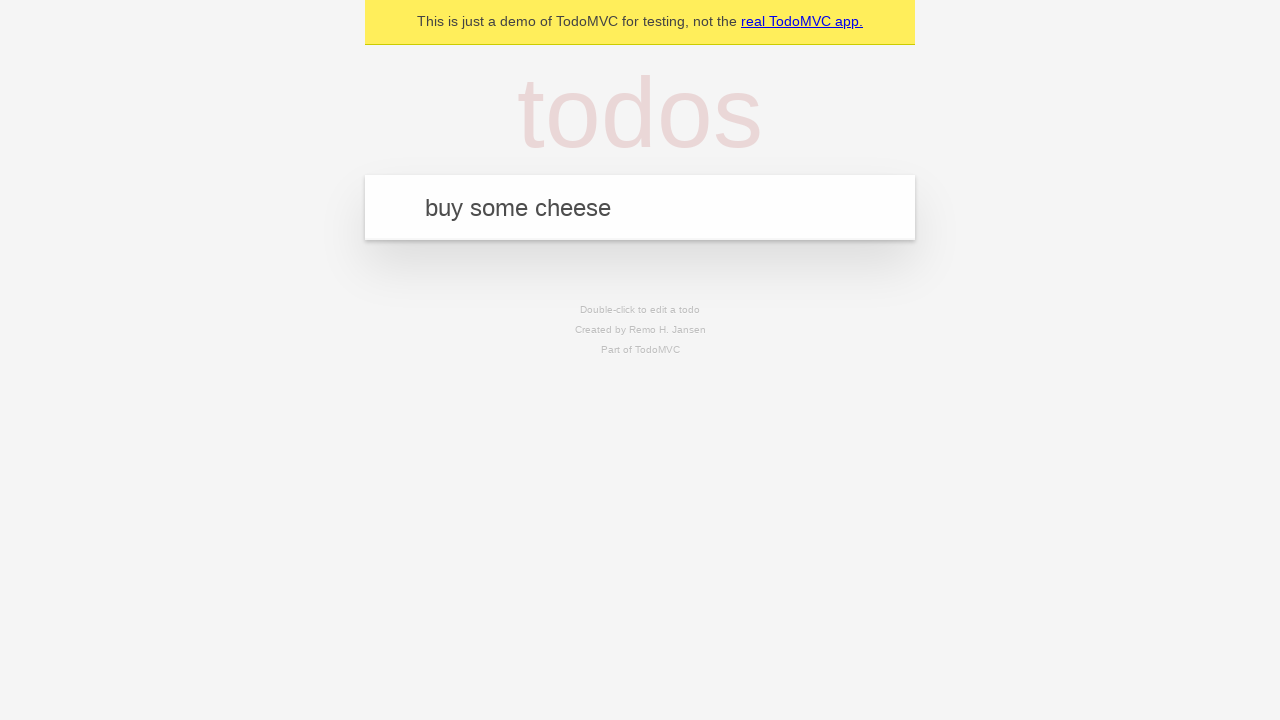

Pressed Enter to add first todo on internal:attr=[placeholder="What needs to be done?"i]
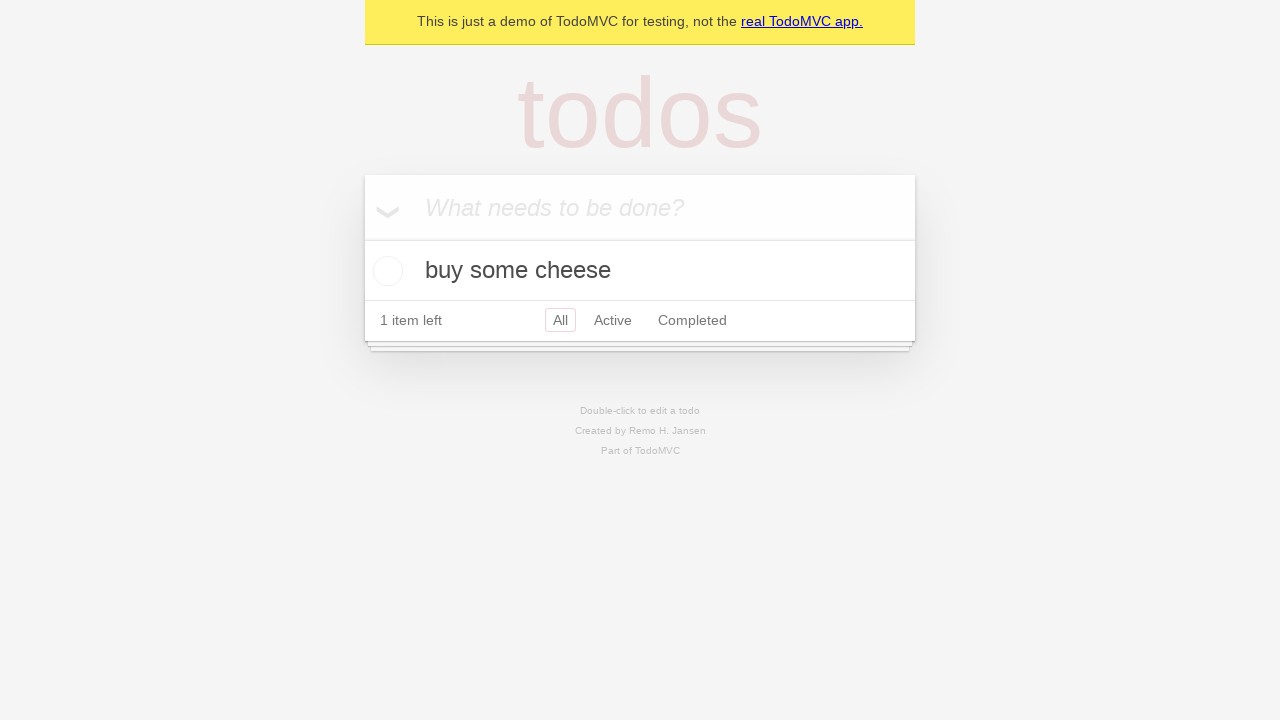

Filled second todo input with 'feed the cat' on internal:attr=[placeholder="What needs to be done?"i]
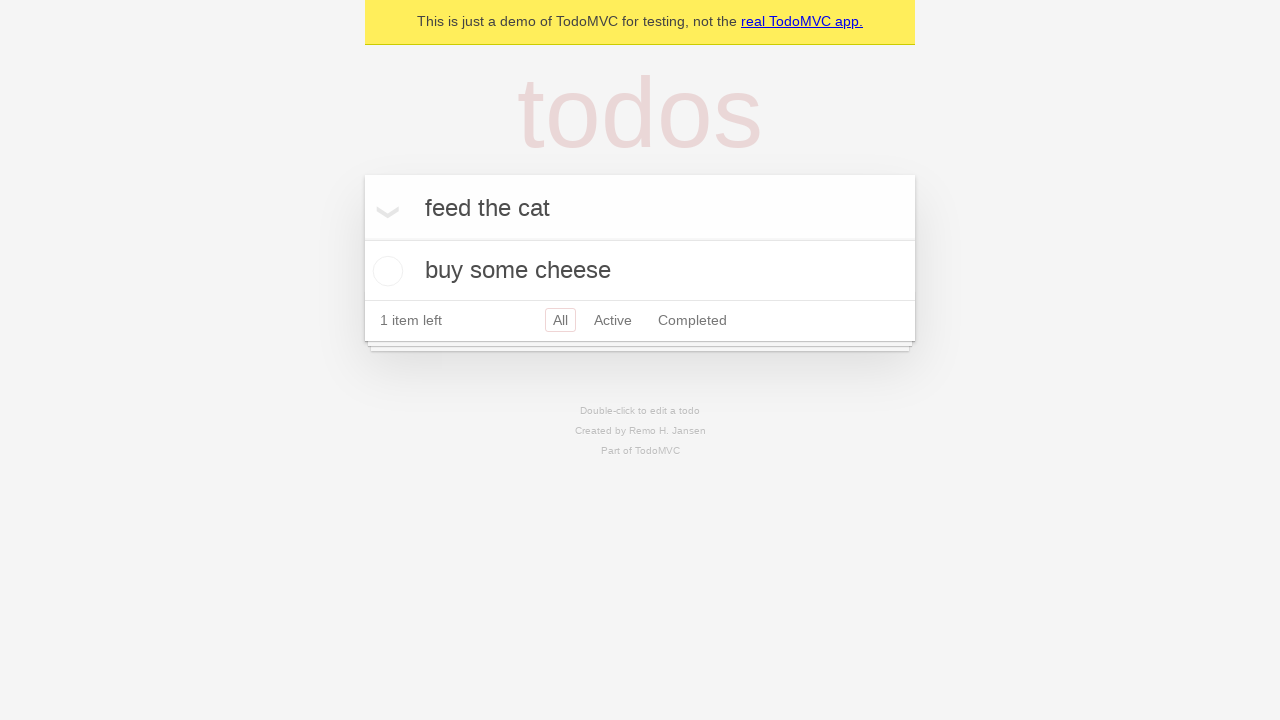

Pressed Enter to add second todo on internal:attr=[placeholder="What needs to be done?"i]
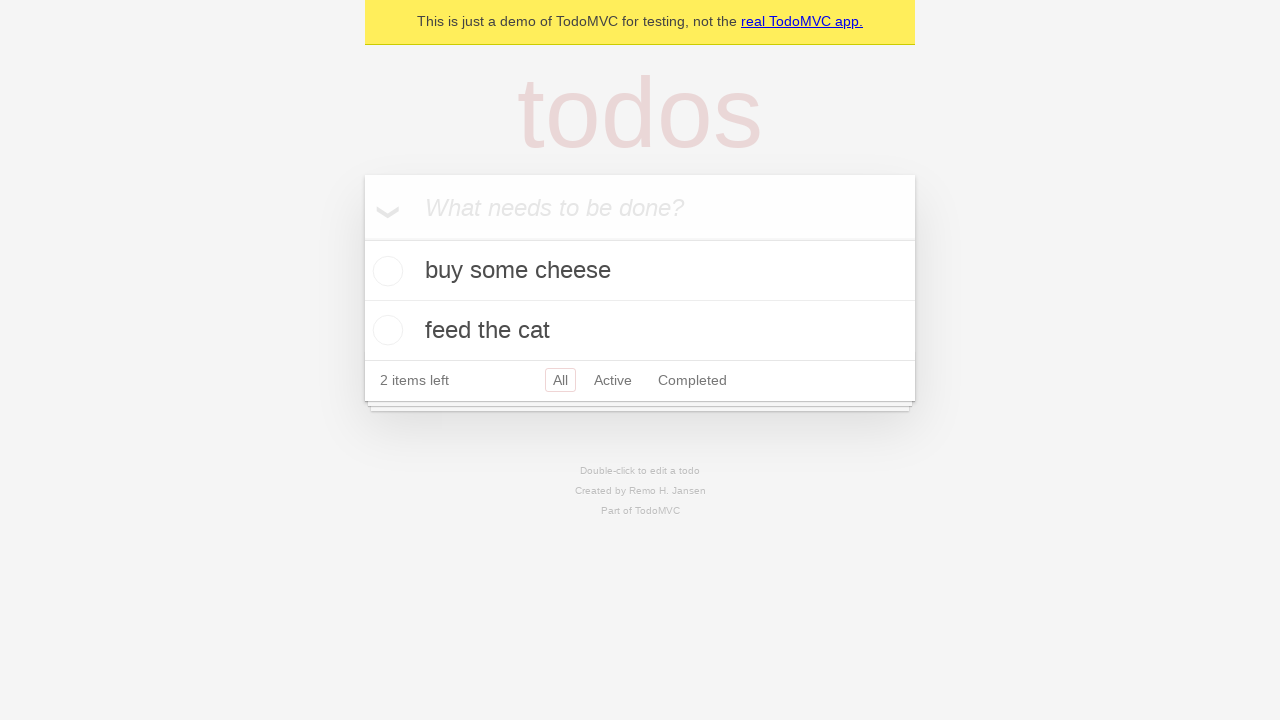

Filled third todo input with 'book a doctors appointment' on internal:attr=[placeholder="What needs to be done?"i]
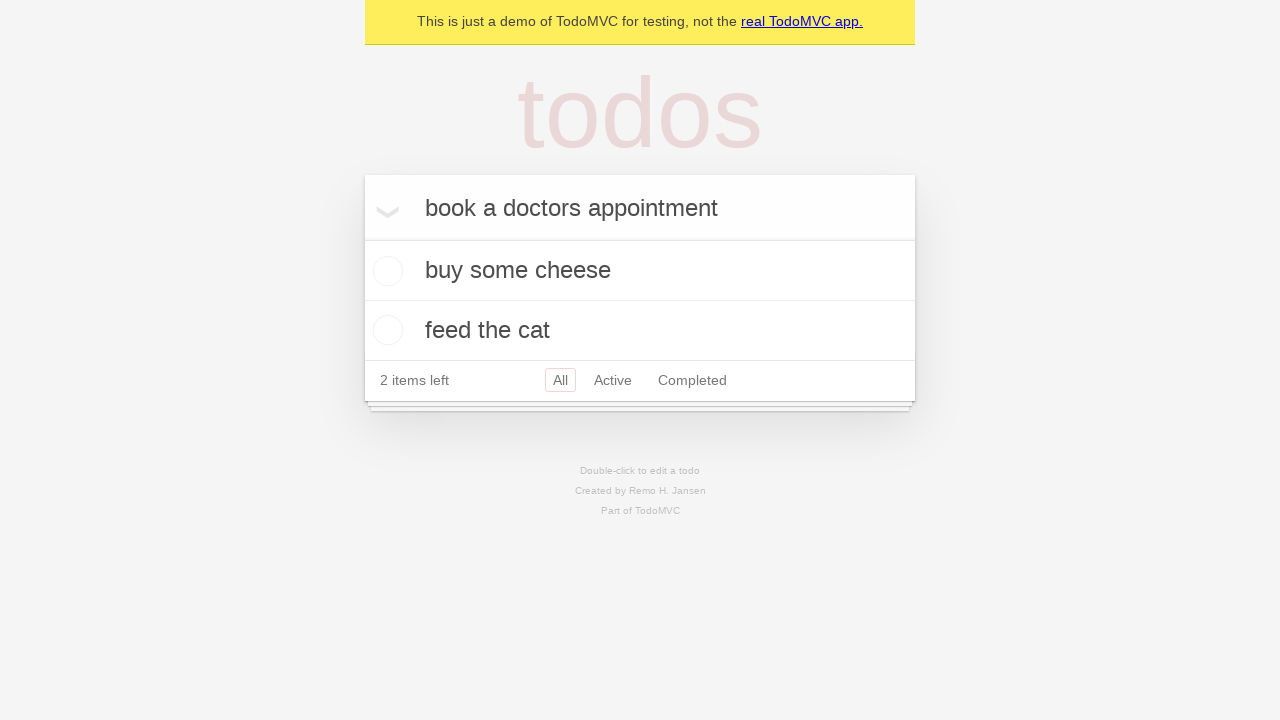

Pressed Enter to add third todo on internal:attr=[placeholder="What needs to be done?"i]
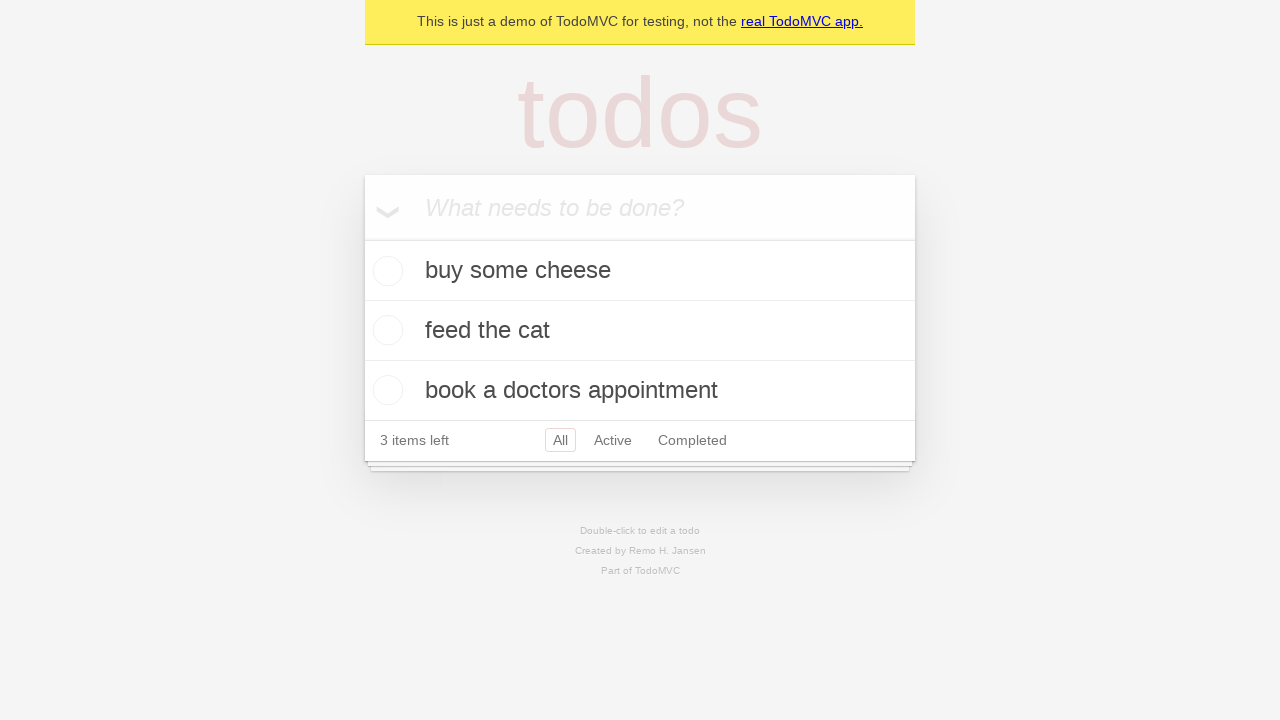

Waited for all 3 todos to be saved in localStorage
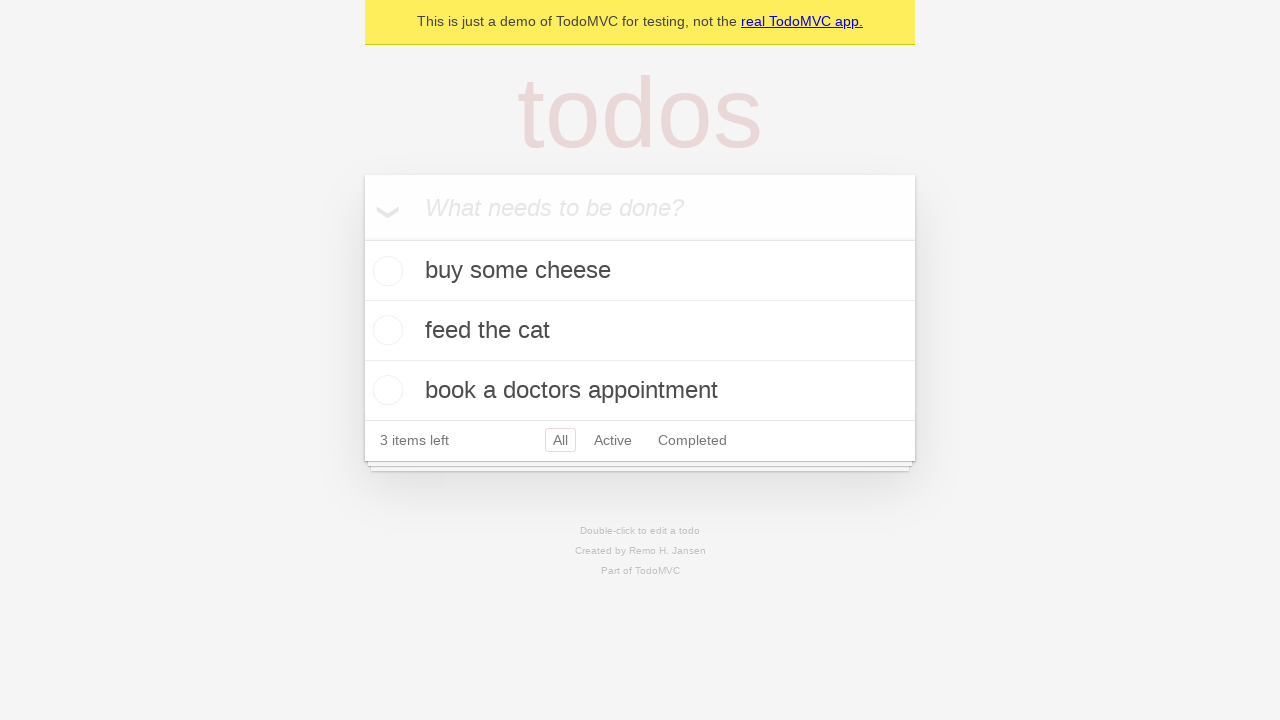

Clicked toggle-all checkbox to mark all todos as complete at (362, 238) on internal:label="Mark all as complete"i
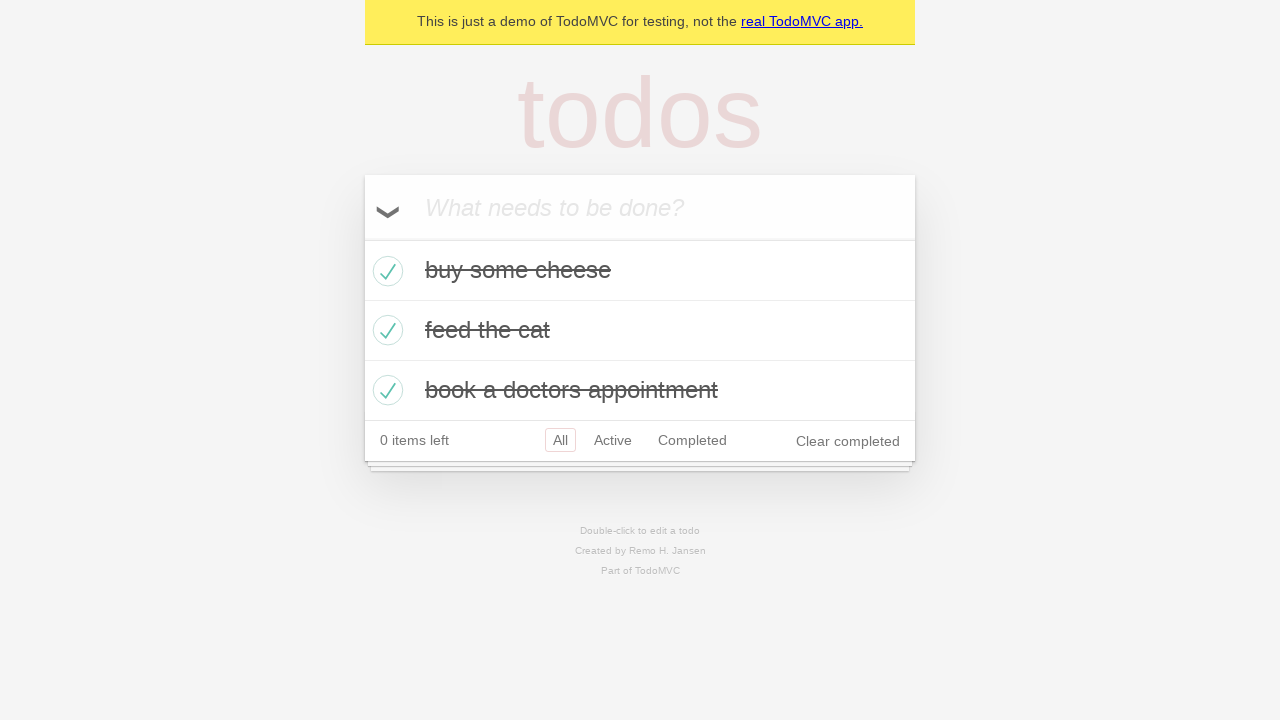

Waited for all 3 todos to be marked as completed in localStorage
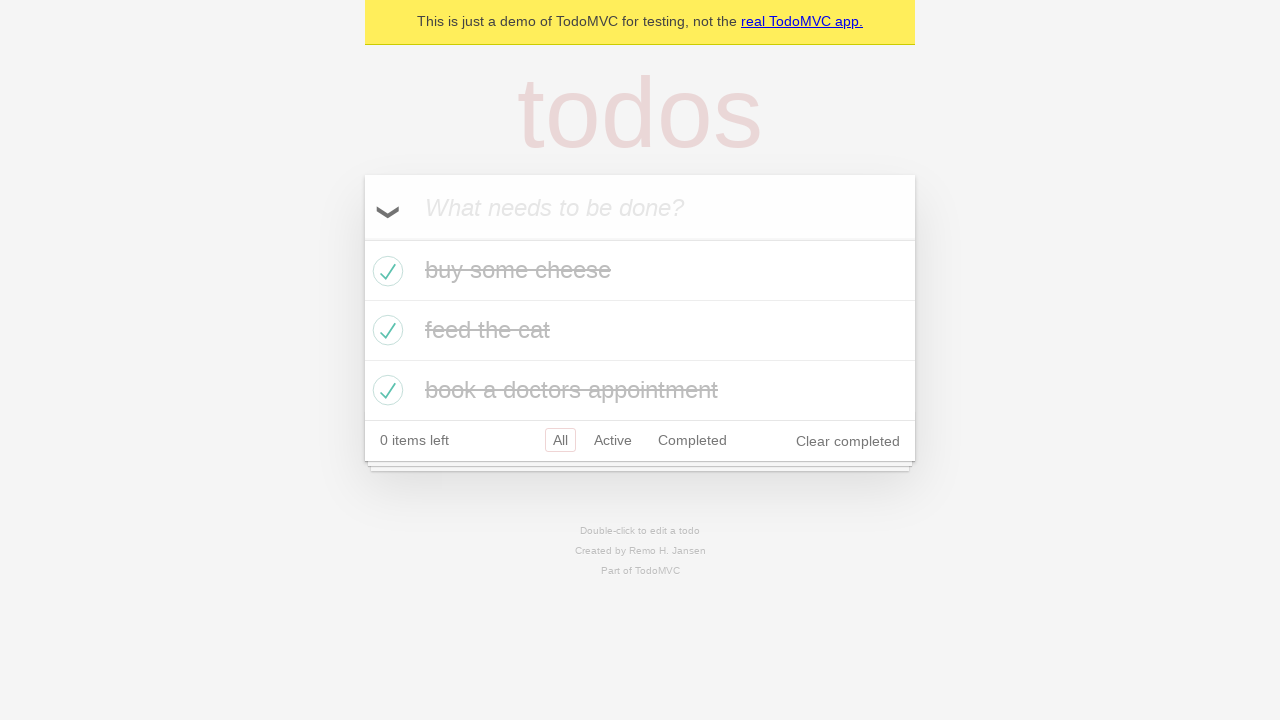

Unchecked the first todo item at (385, 271) on internal:testid=[data-testid="todo-item"s] >> nth=0 >> internal:role=checkbox
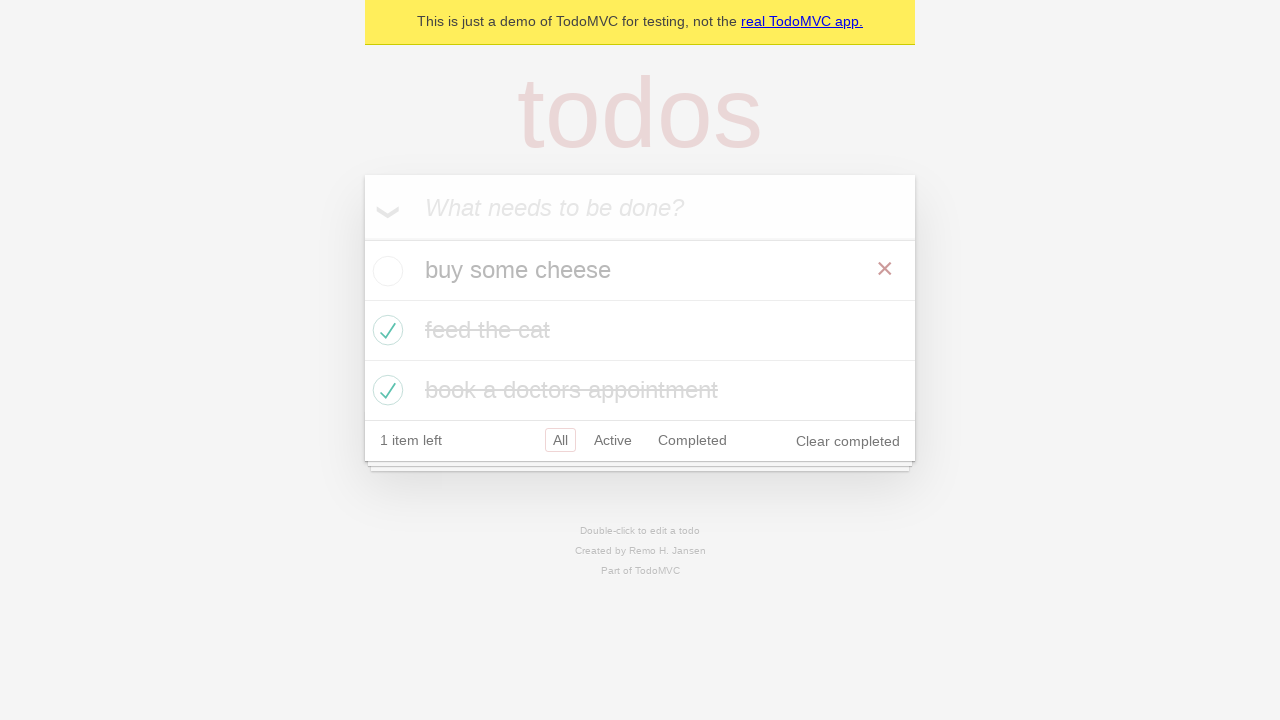

Re-checked the first todo item at (385, 271) on internal:testid=[data-testid="todo-item"s] >> nth=0 >> internal:role=checkbox
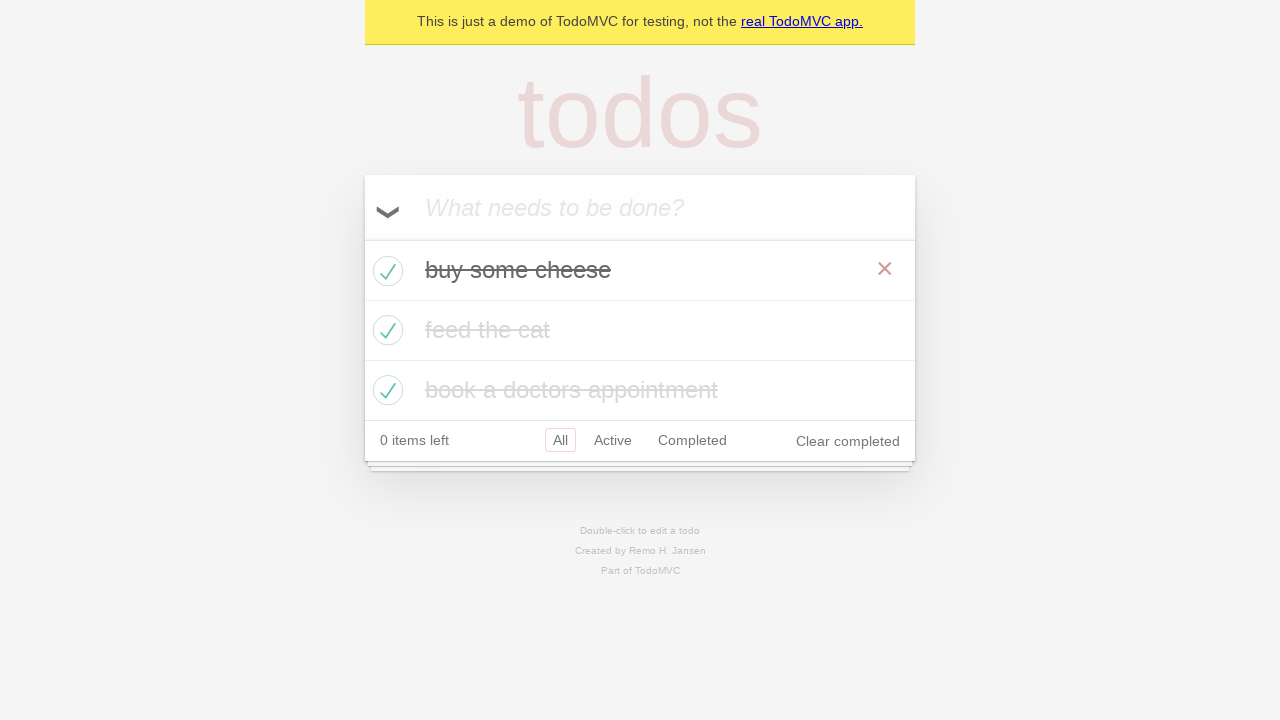

Waited for toggle-all state to remain checked with all 3 todos completed
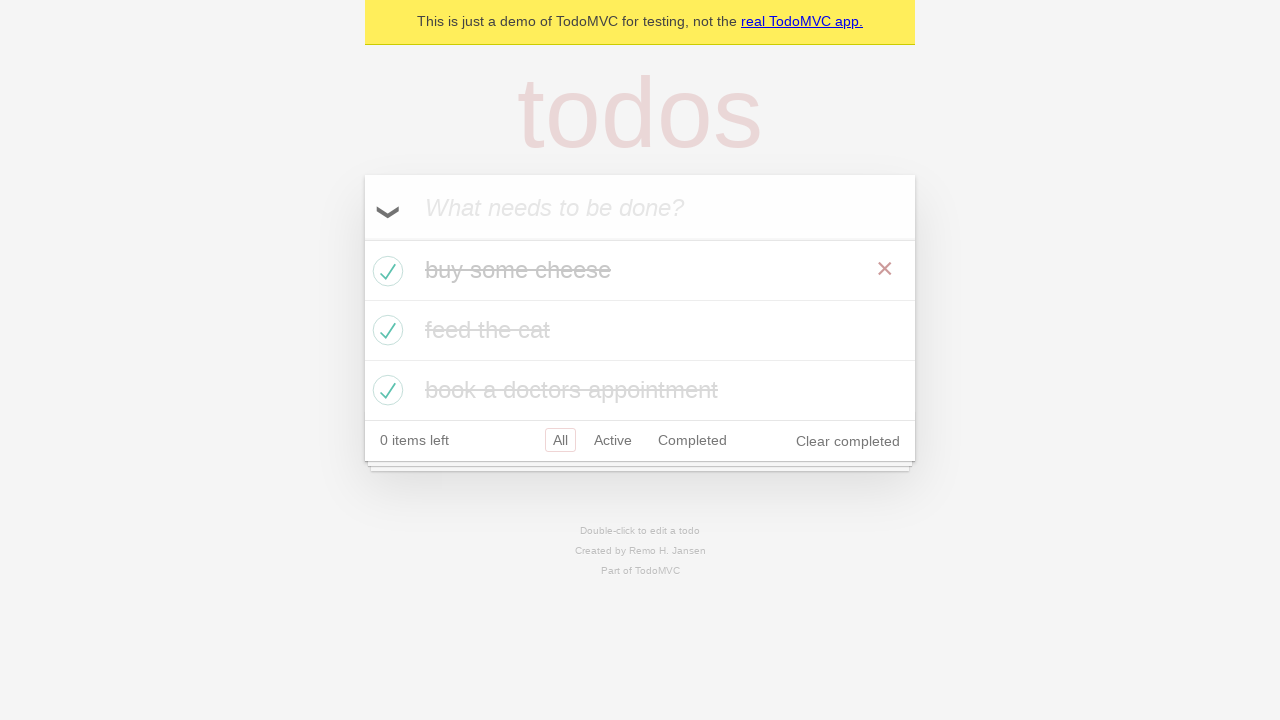

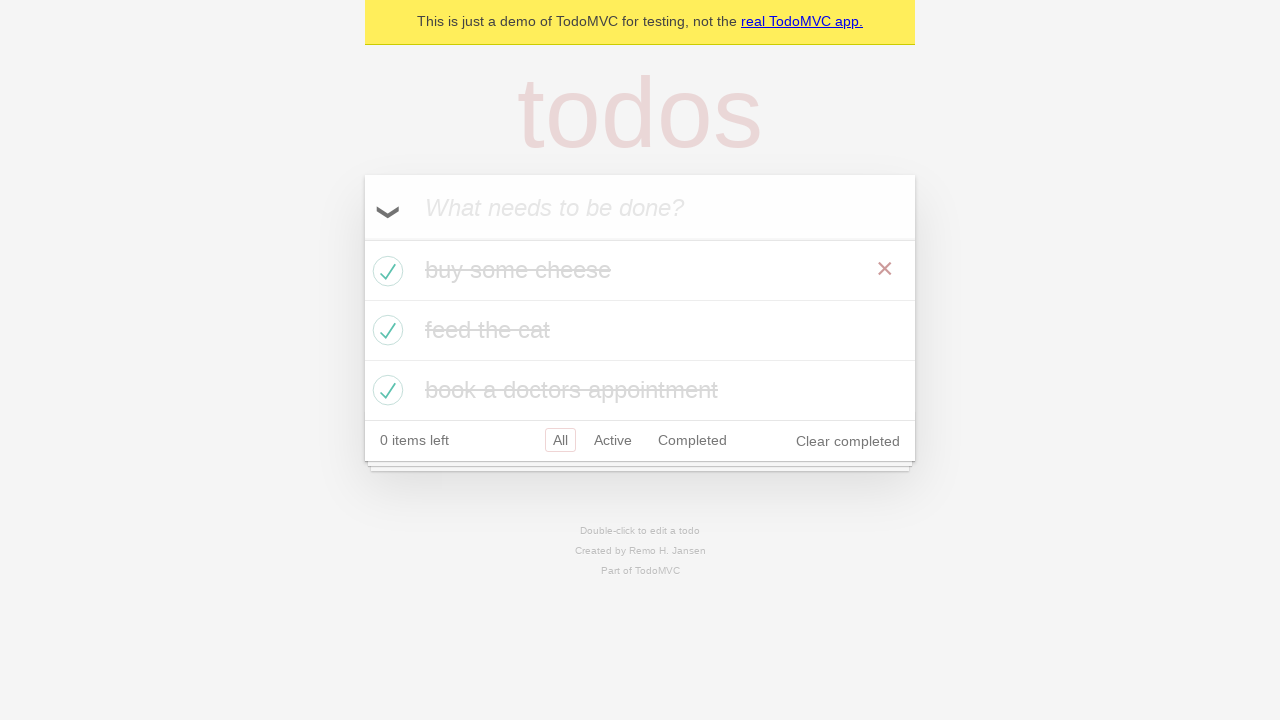